Tests that clicking Clear completed removes completed items from the list

Starting URL: https://demo.playwright.dev/todomvc

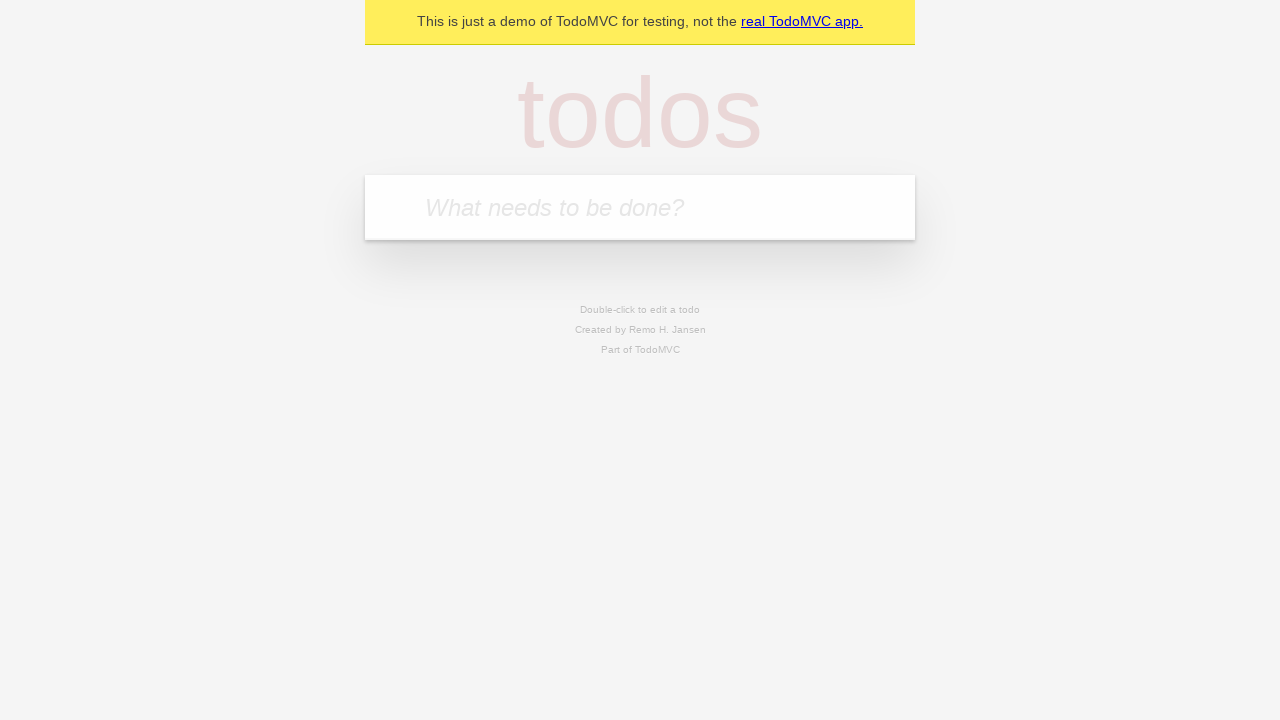

Filled new todo input with 'buy some cheese' on .new-todo
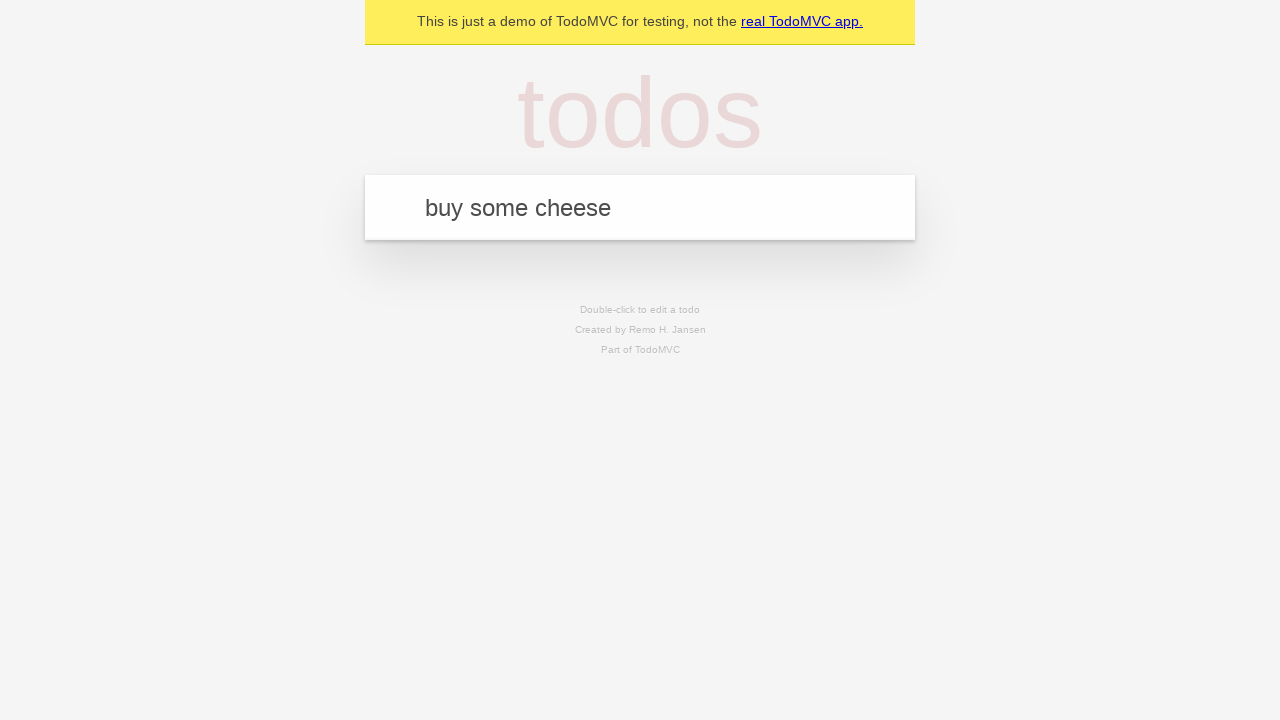

Pressed Enter to add first todo 'buy some cheese' on .new-todo
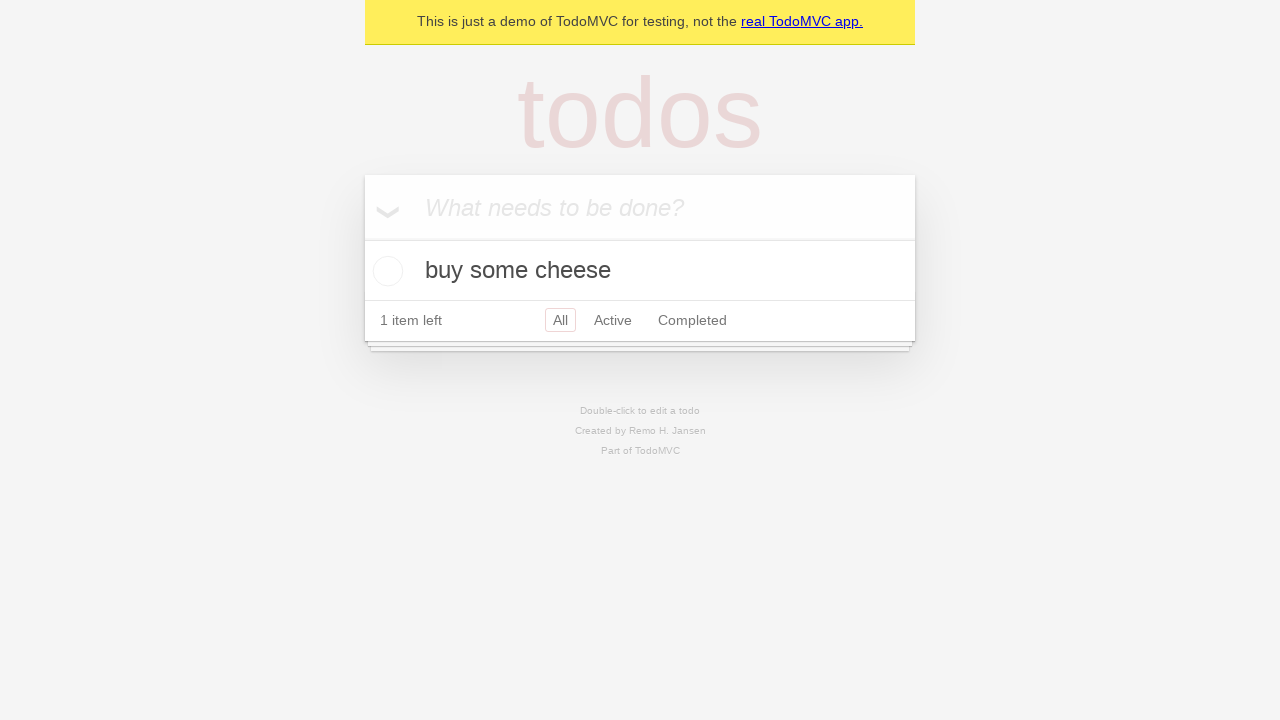

Filled new todo input with 'feed the cat' on .new-todo
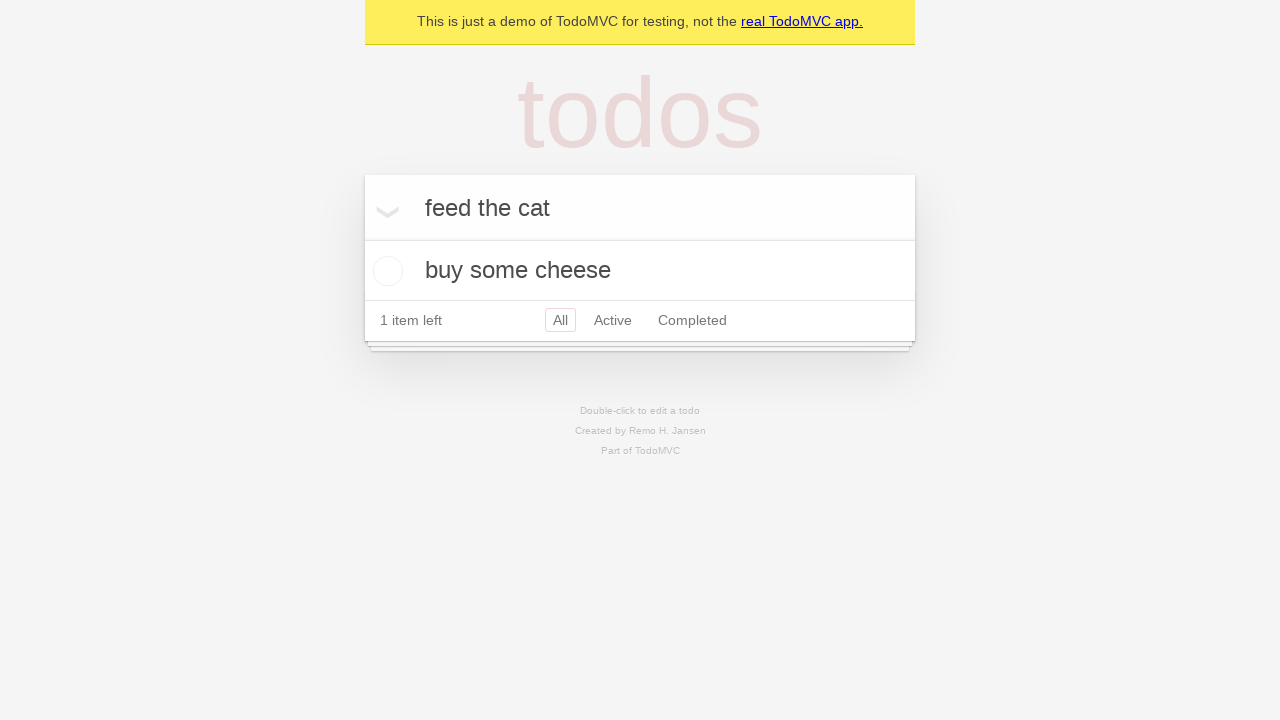

Pressed Enter to add second todo 'feed the cat' on .new-todo
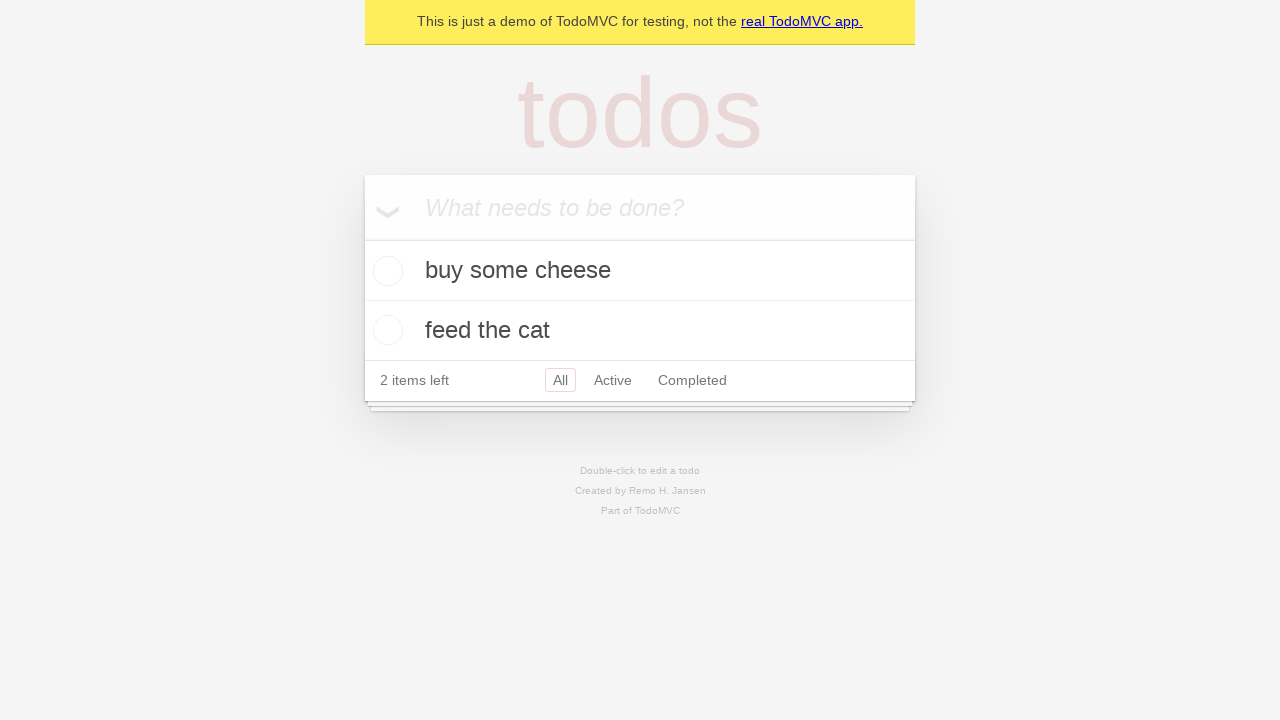

Filled new todo input with 'book a doctors appointment' on .new-todo
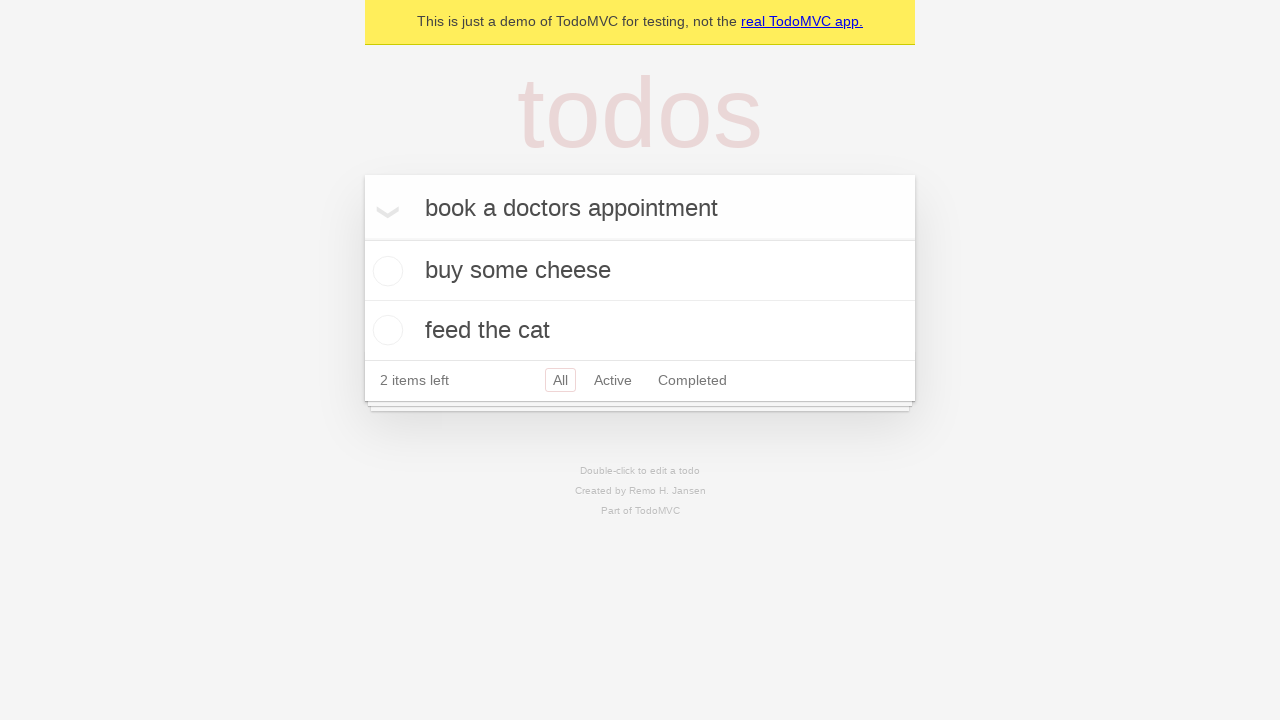

Pressed Enter to add third todo 'book a doctors appointment' on .new-todo
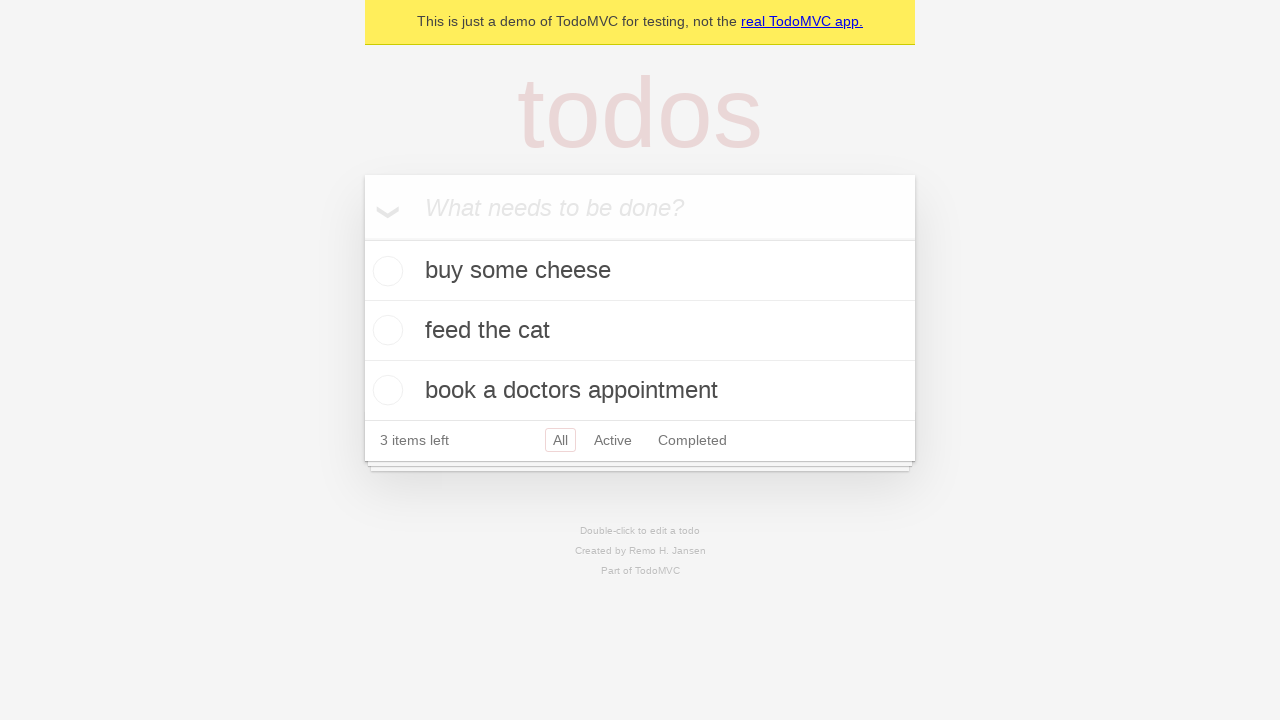

Checked second todo to mark it as completed at (385, 330) on .todo-list li >> nth=1 >> .toggle
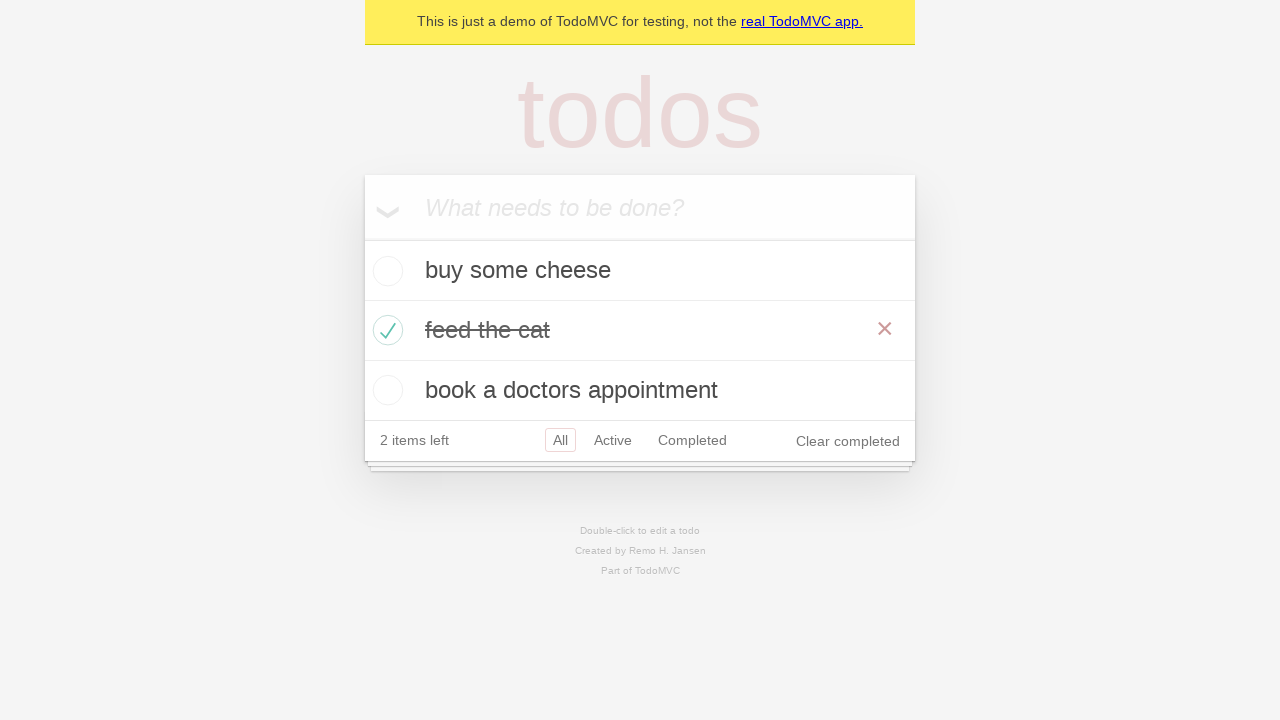

Clicked 'Clear completed' button to remove completed items at (848, 441) on .clear-completed
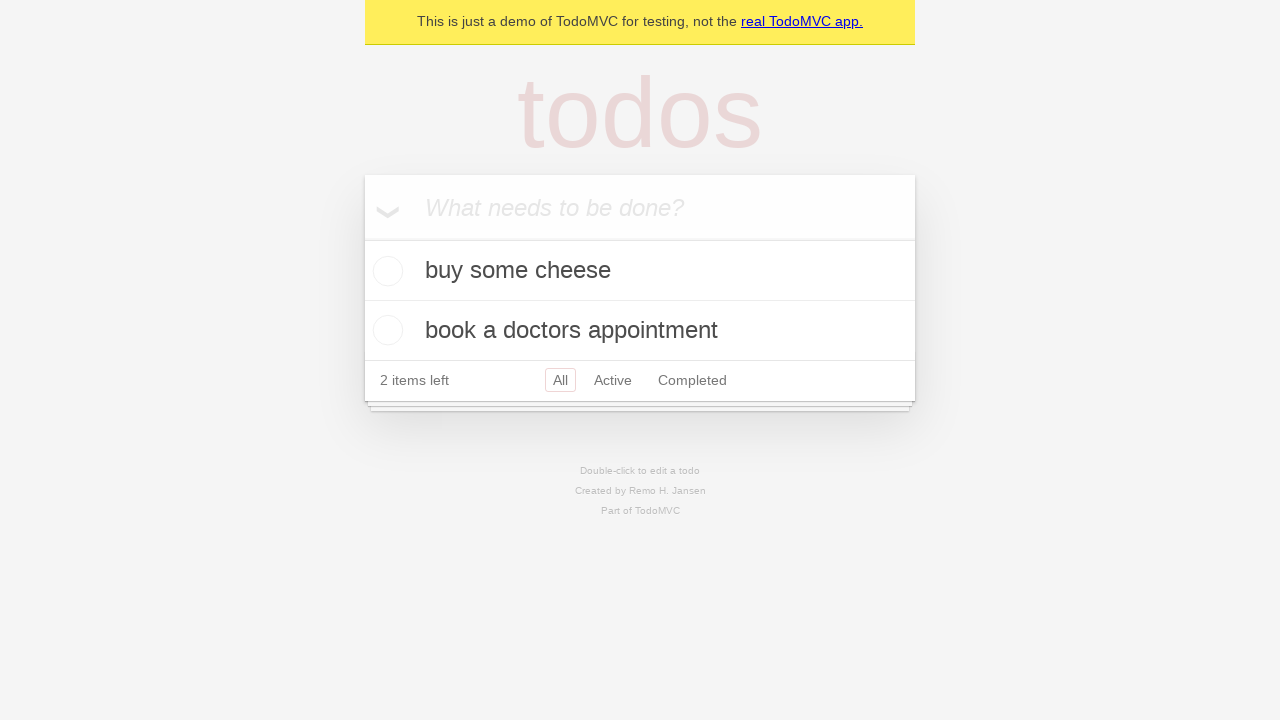

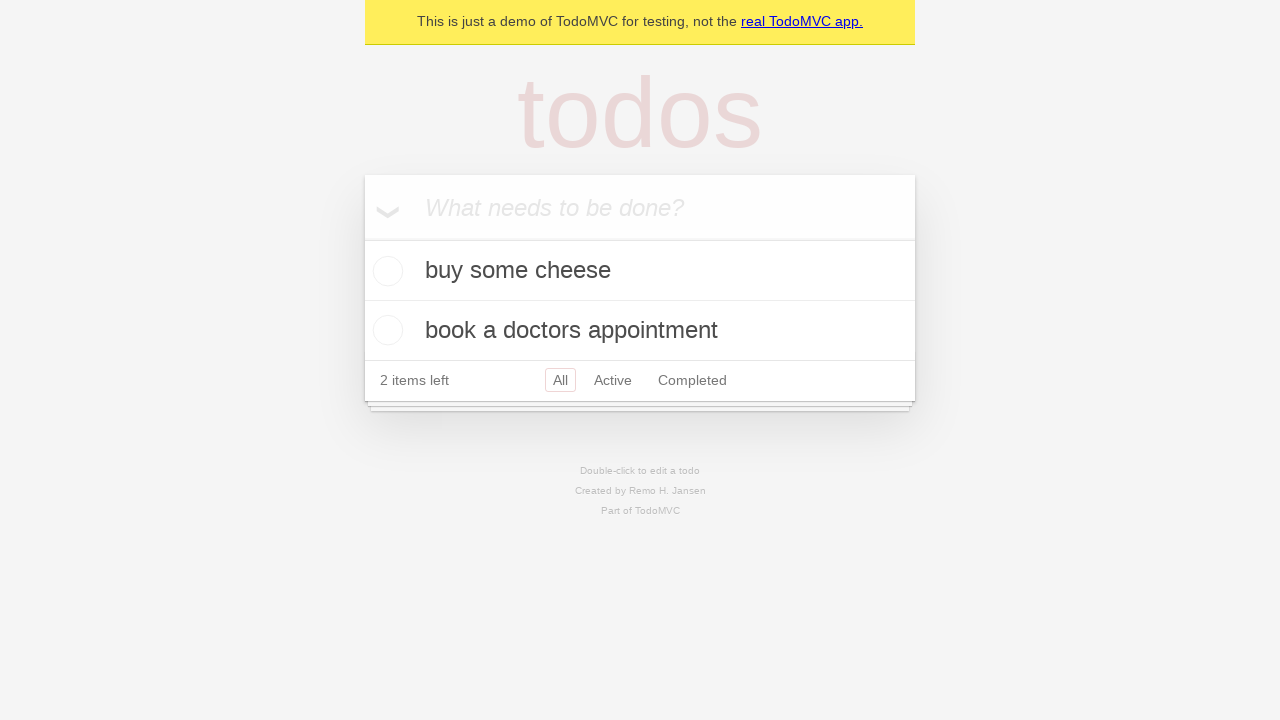